Tests double-click functionality by navigating to a blog page and double-clicking a button element

Starting URL: https://omayo.blogspot.com/

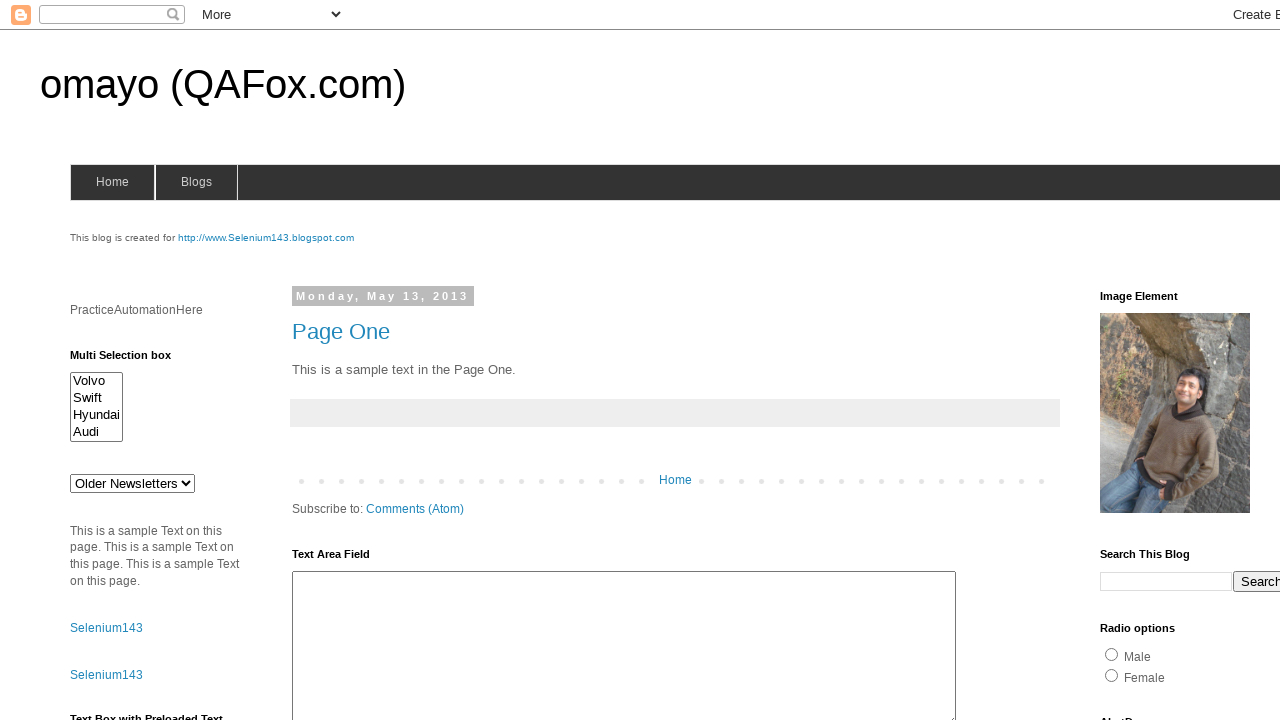

Located the double-click button element
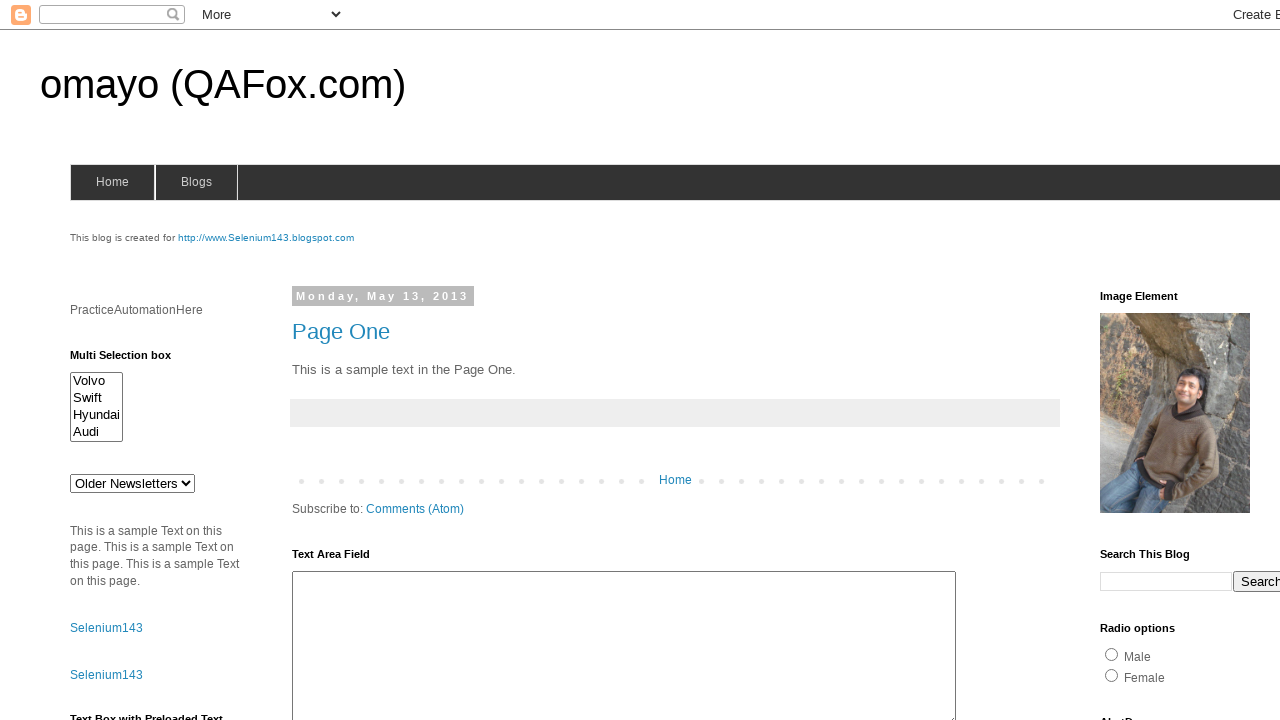

Double-clicked the button element at (129, 365) on xpath=//button[text()=' Double click Here   ']
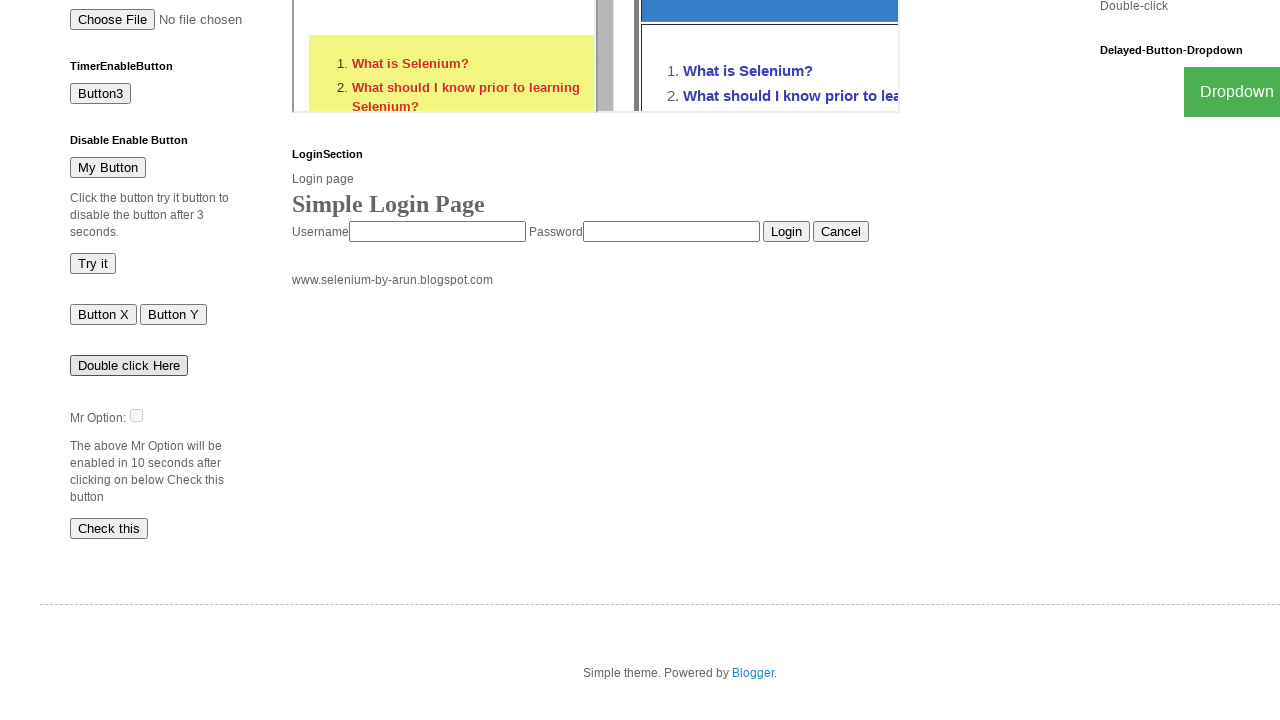

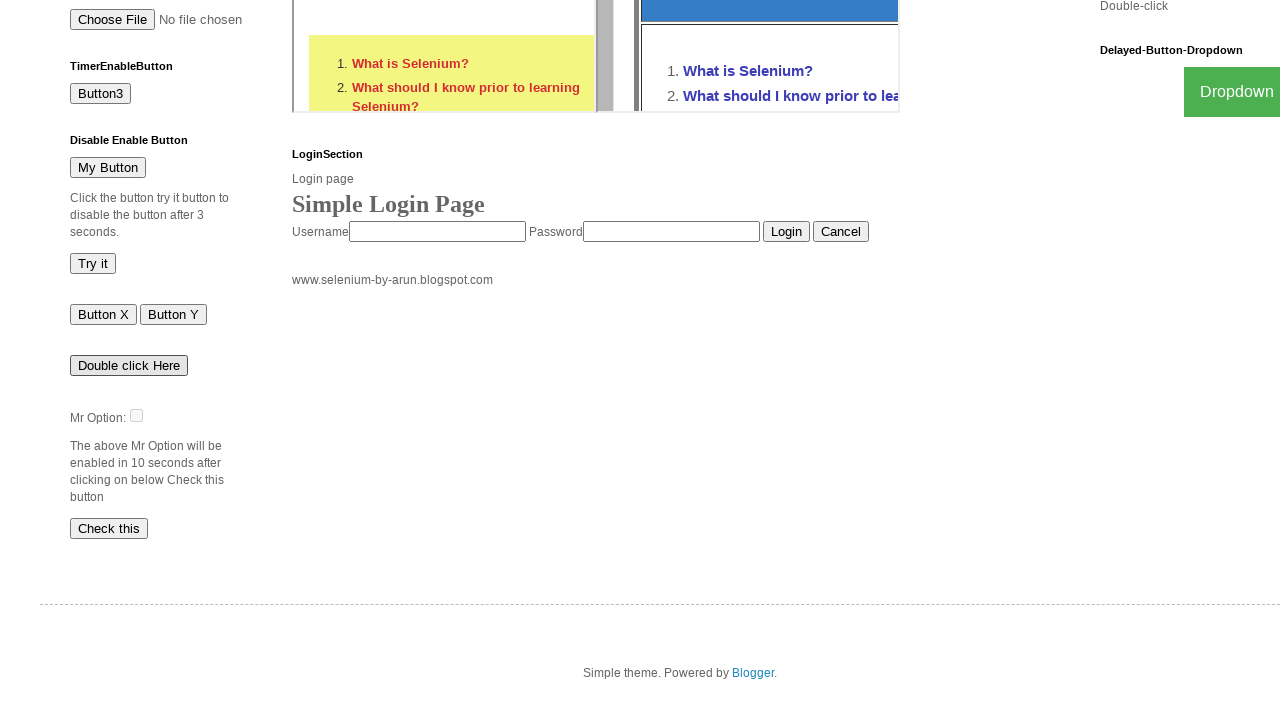